Tests a registration form by filling in three input fields (name, second field, and email) and submitting the form, then verifies that a success message is displayed.

Starting URL: http://suninjuly.github.io/registration2.html

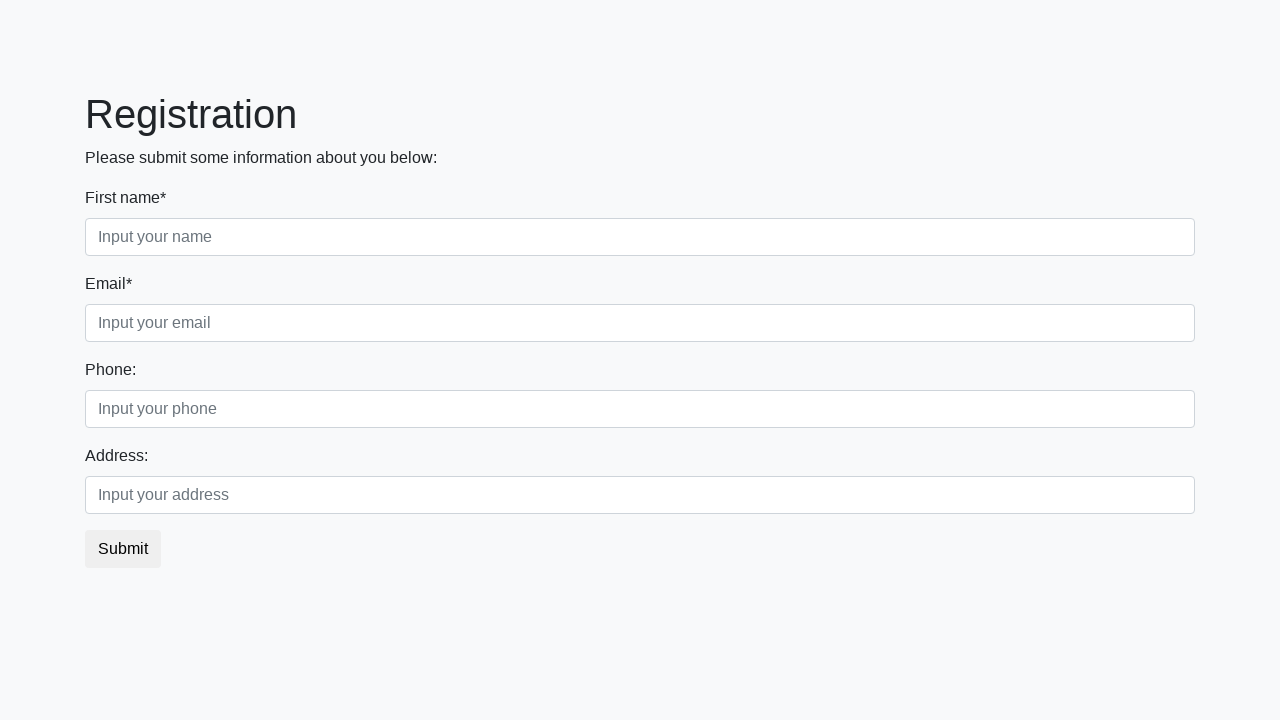

Filled first input field with 'johnsmith' on input:first-of-type
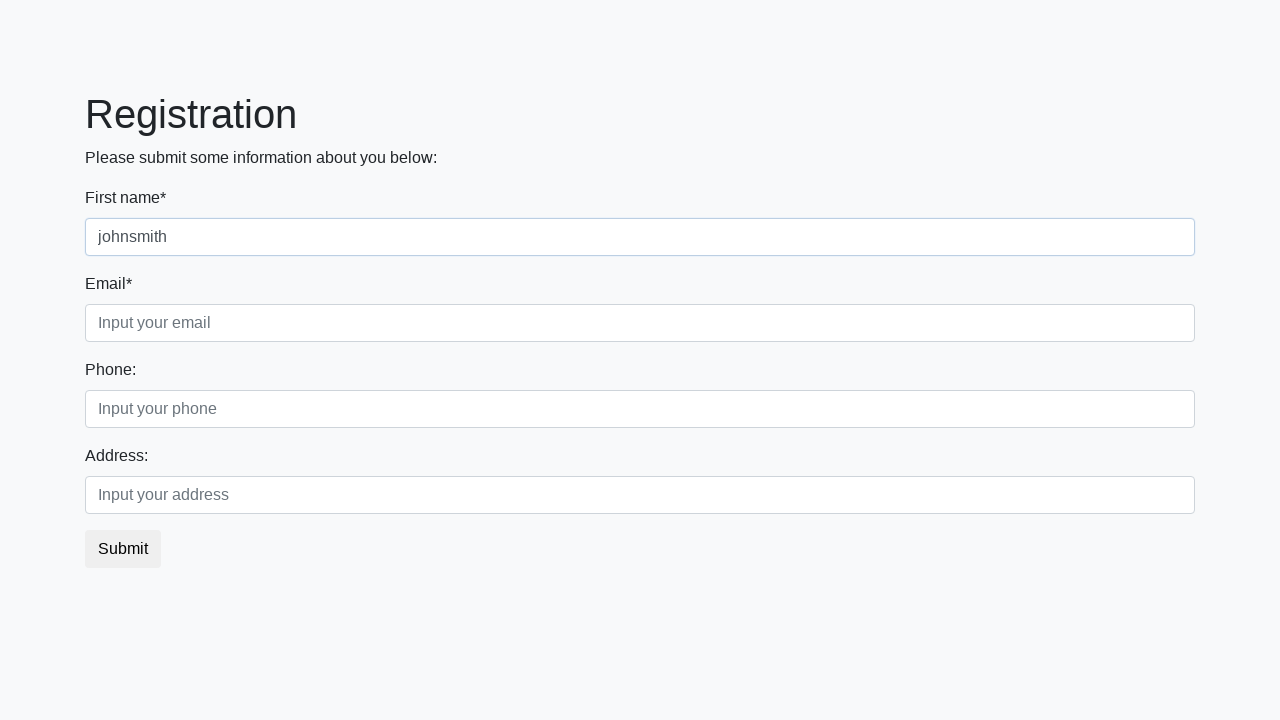

Filled second input field with 'testdata' on .form-control.second
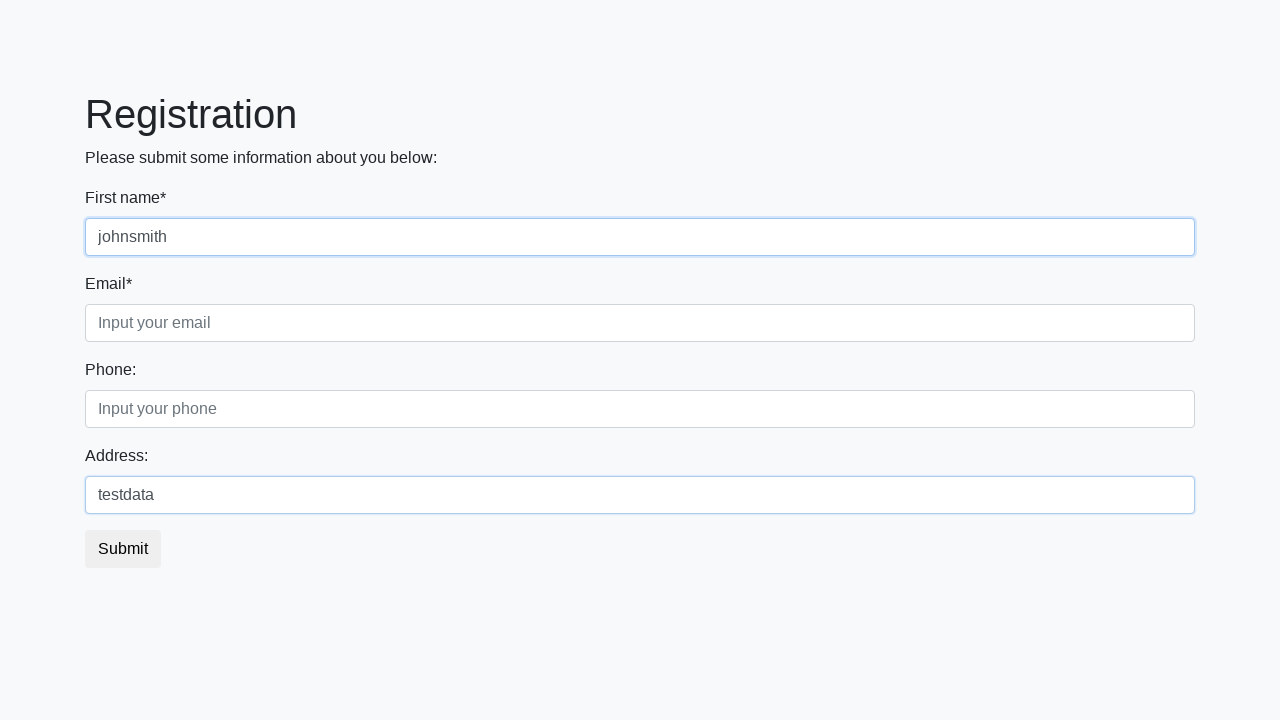

Filled email input field with 'john.smith@example.com' on .form-control.third
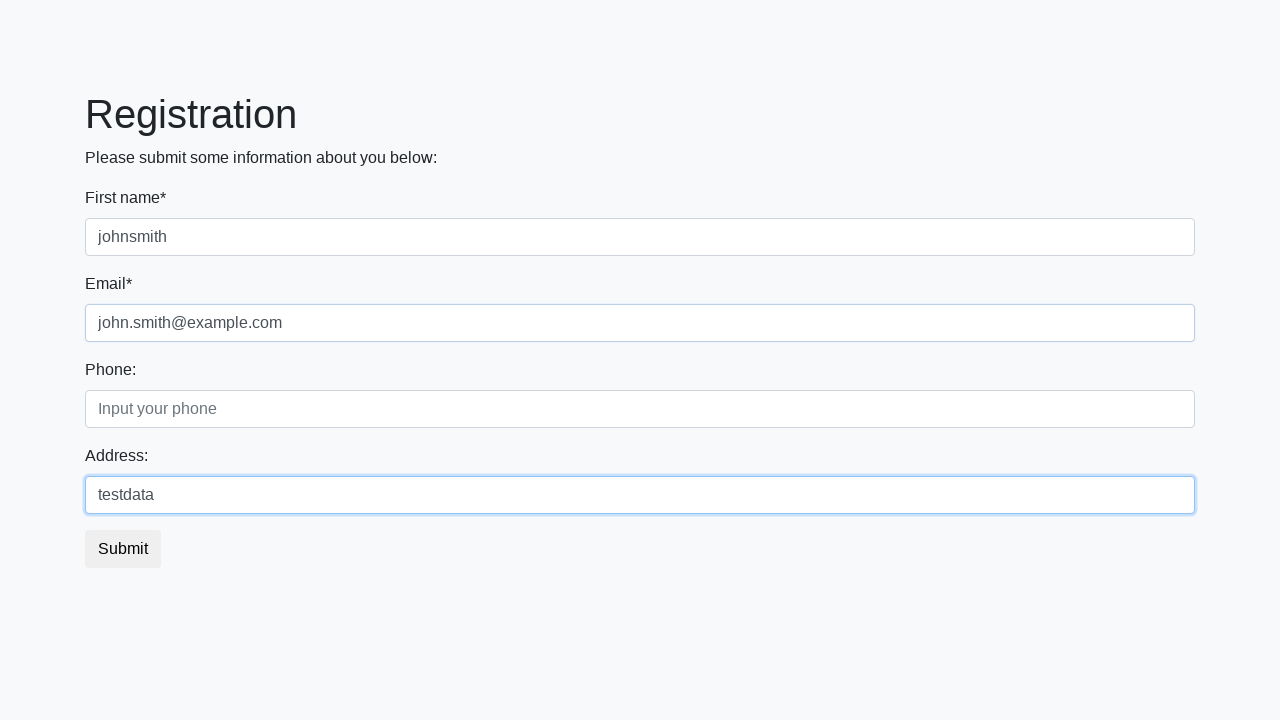

Clicked submit button at (123, 549) on button.btn
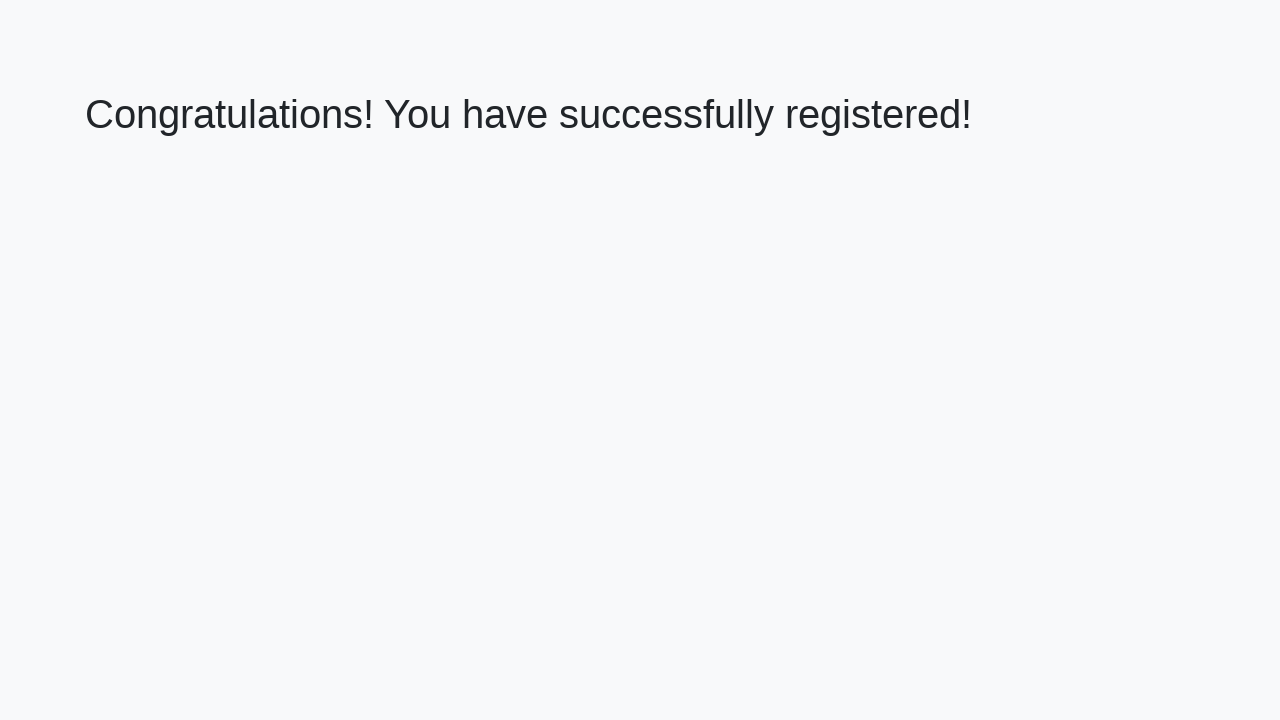

Success message header loaded
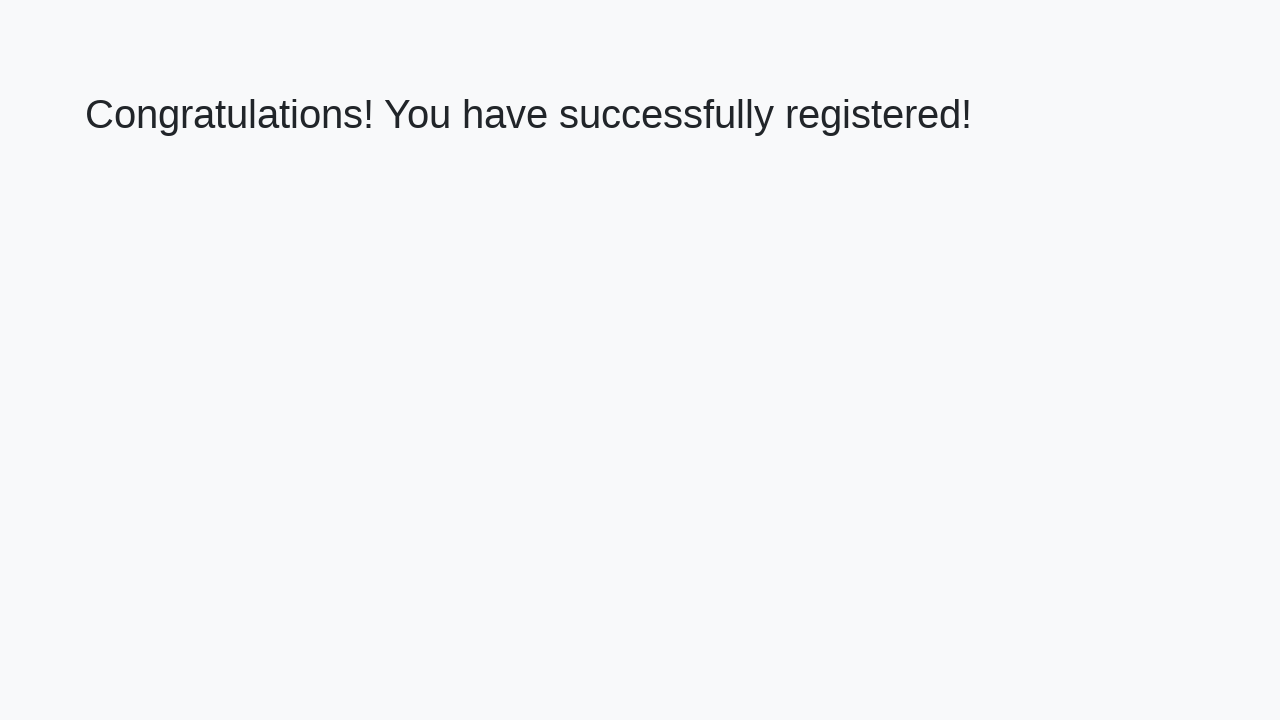

Retrieved success message text
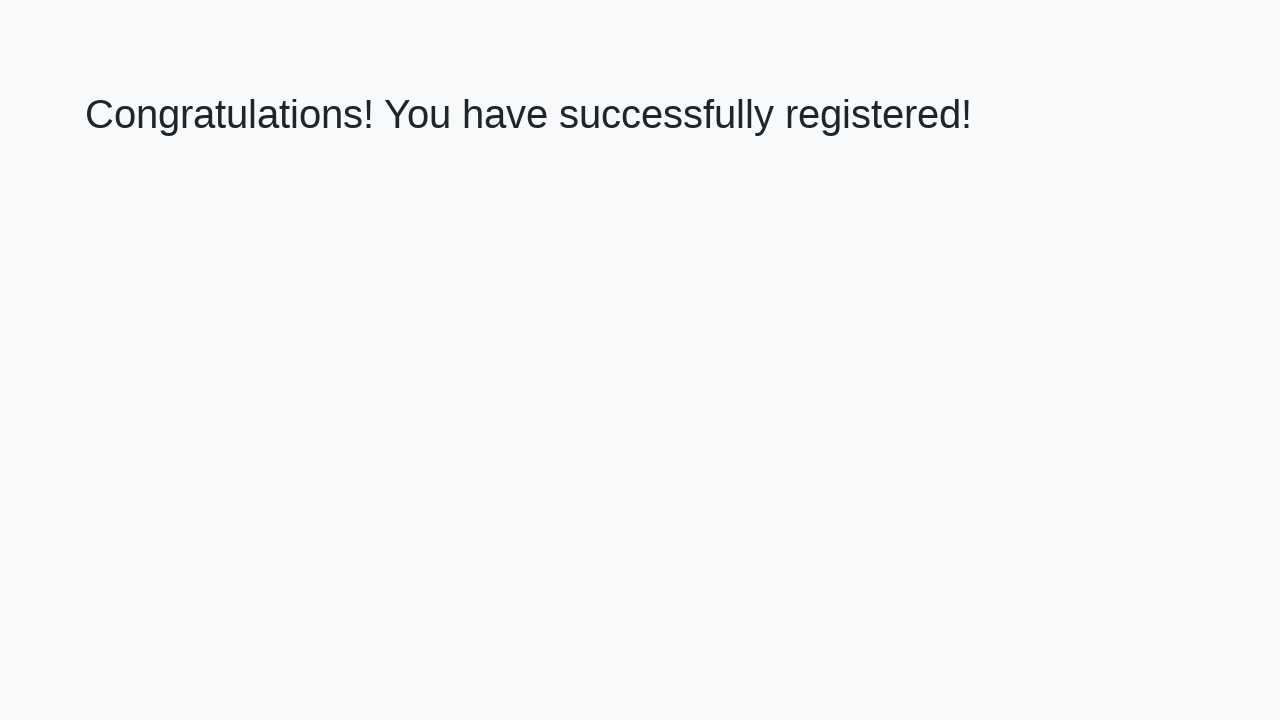

Verified success message: 'Congratulations! You have successfully registered!'
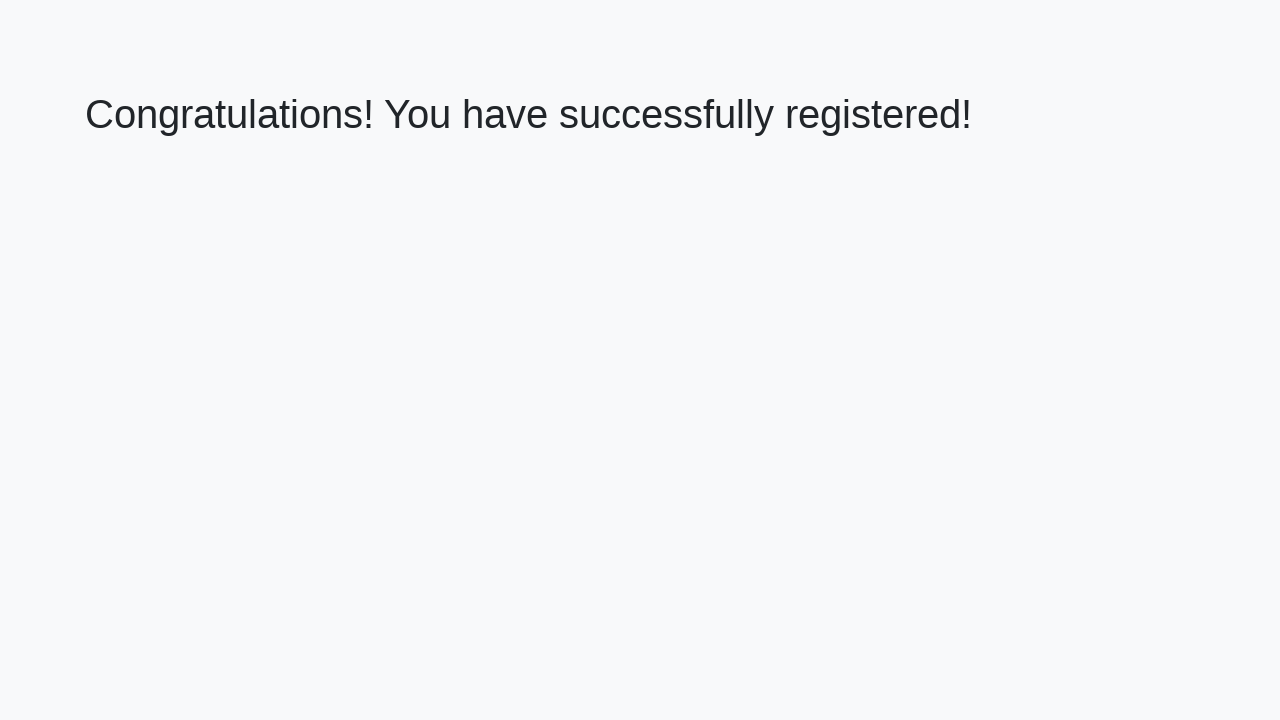

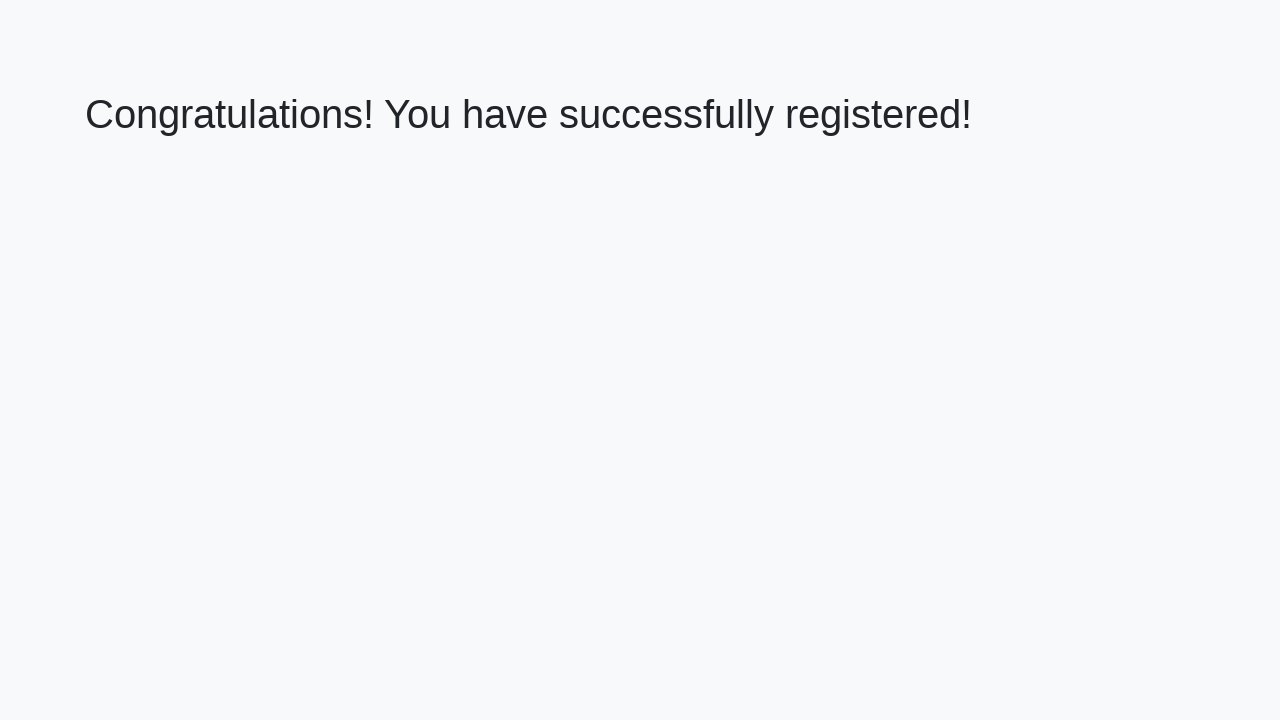